Tests selection state of radio buttons and checkboxes by clicking them and verifying their selected status

Starting URL: https://automationfc.github.io/basic-form/index.html

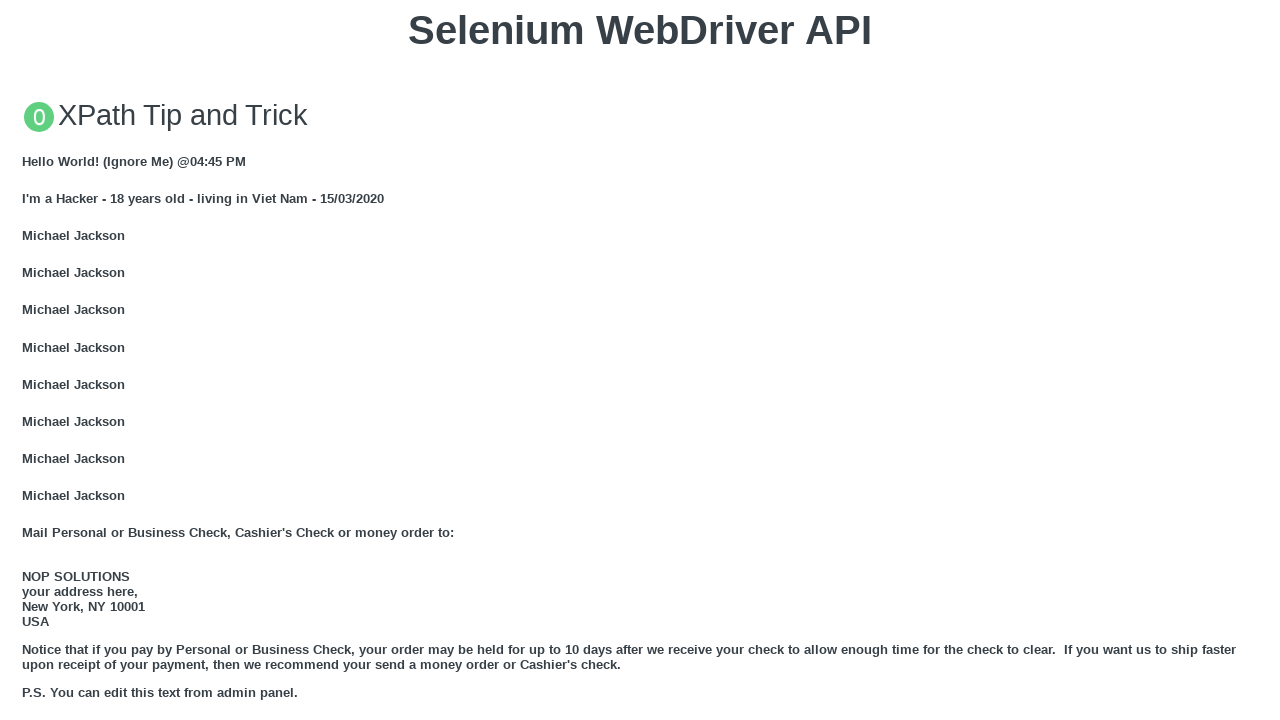

Clicked Age Under 18 radio button at (28, 360) on #under_18
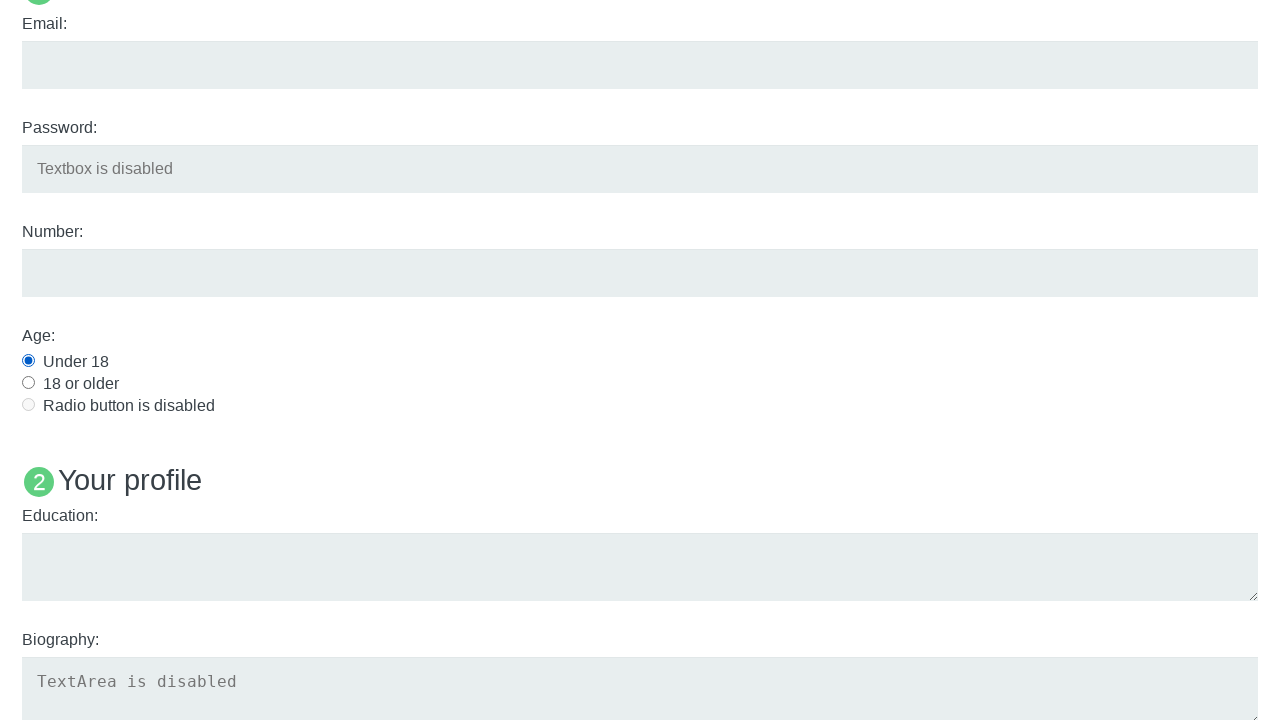

Verified Age Under 18 radio button is selected
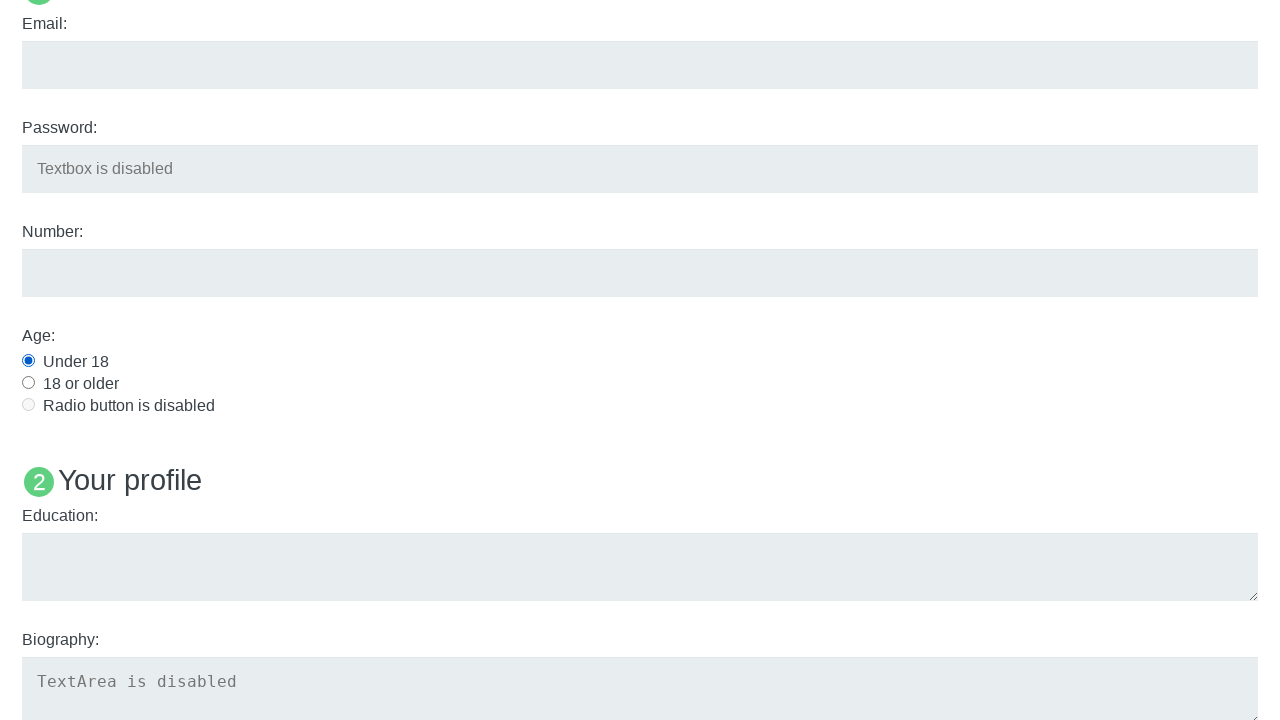

Clicked Languages: Java checkbox at (28, 361) on #java
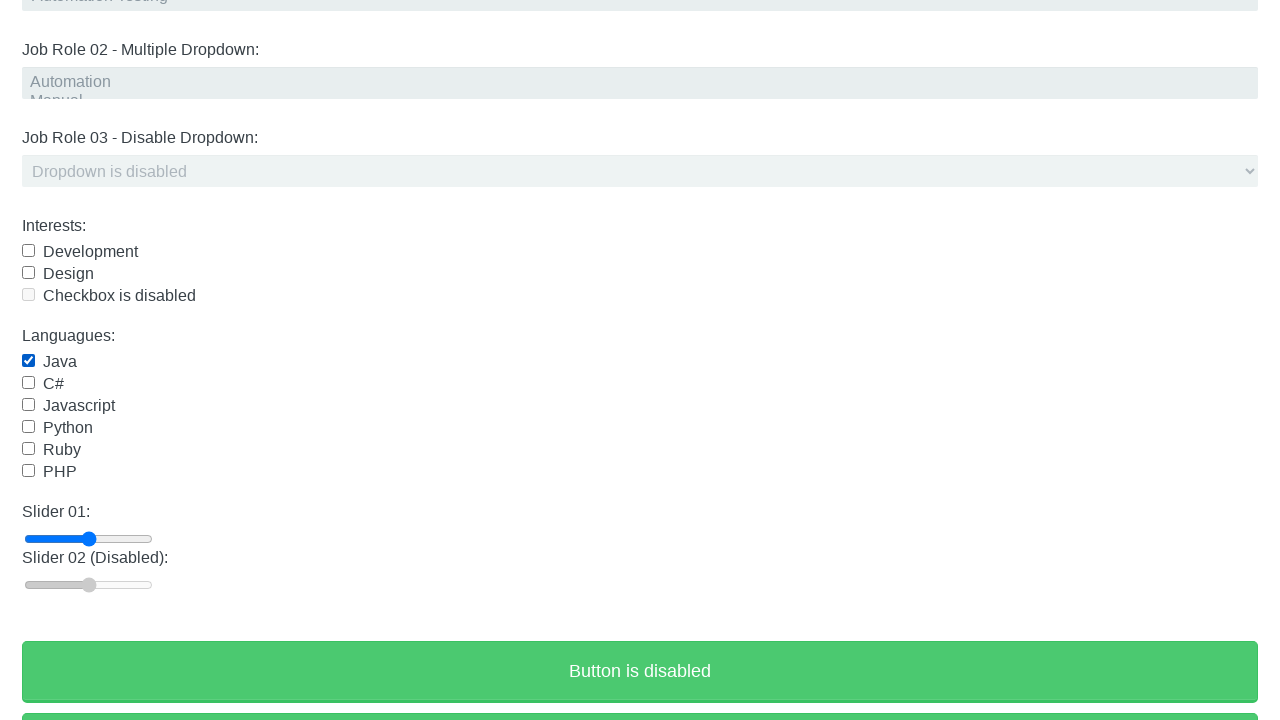

Verified Languages: Java checkbox is selected
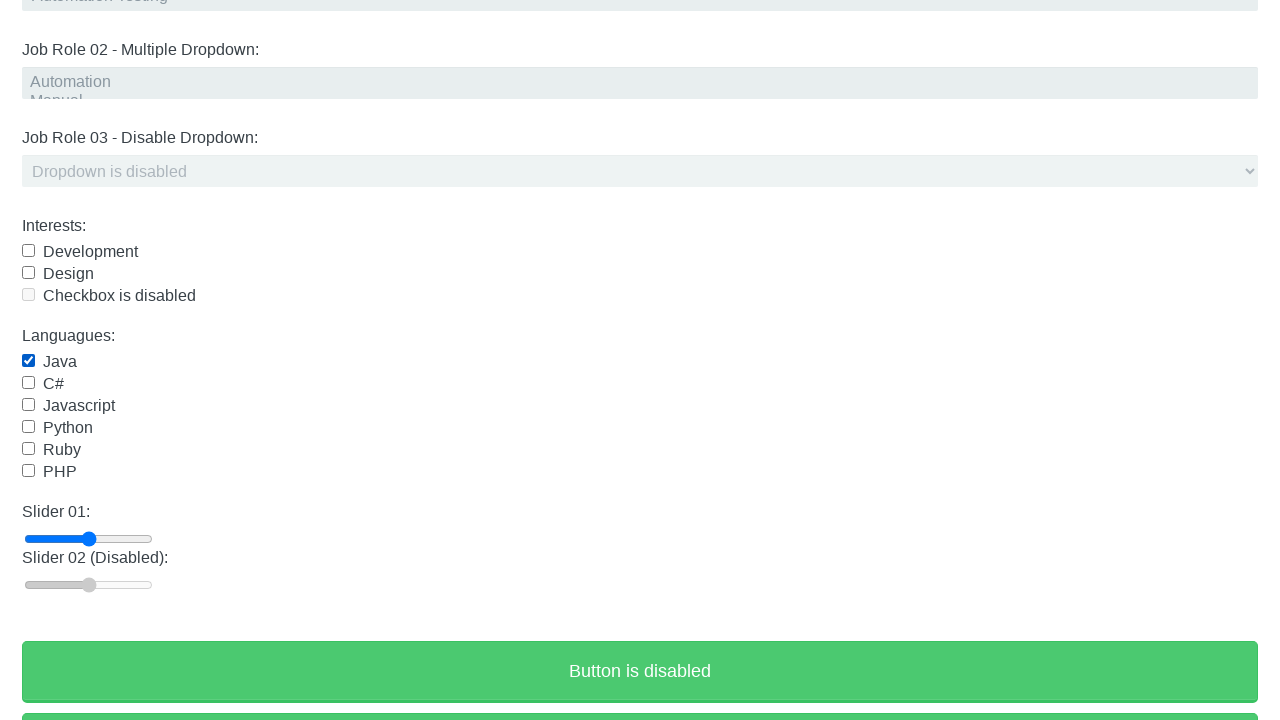

Clicked Languages: Java checkbox to deselect at (28, 361) on #java
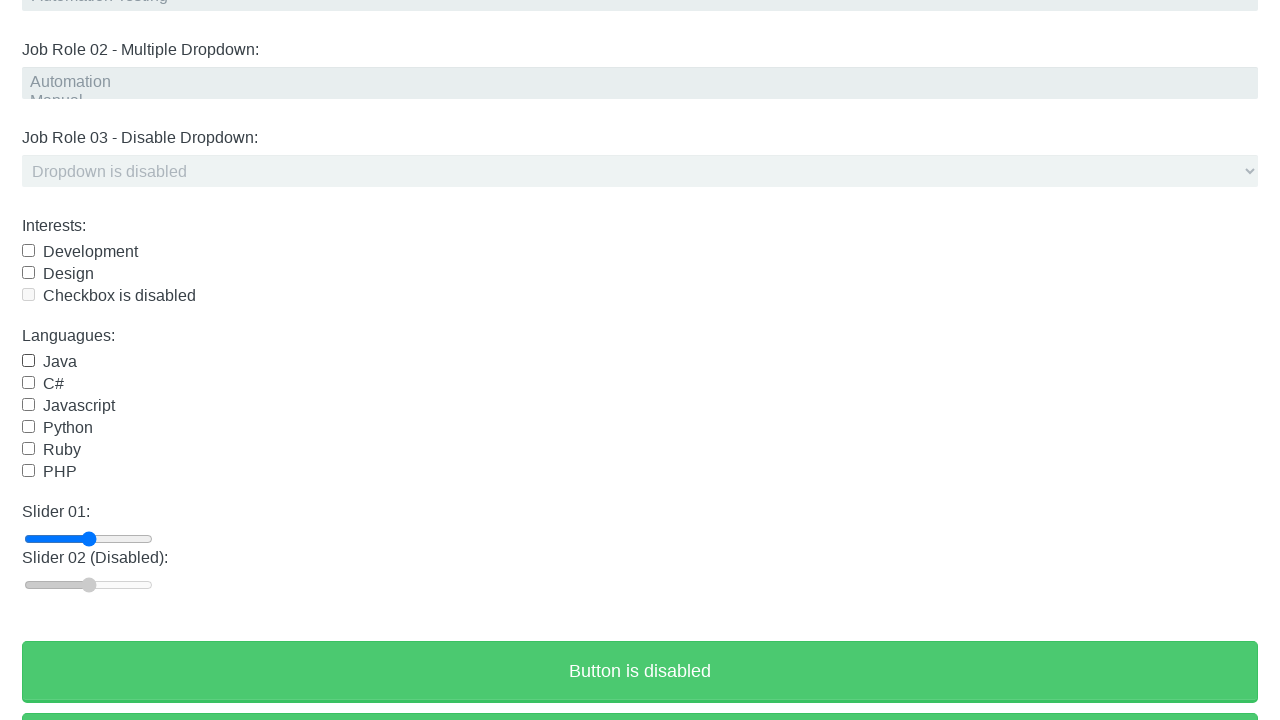

Verified Languages: Java checkbox is not selected
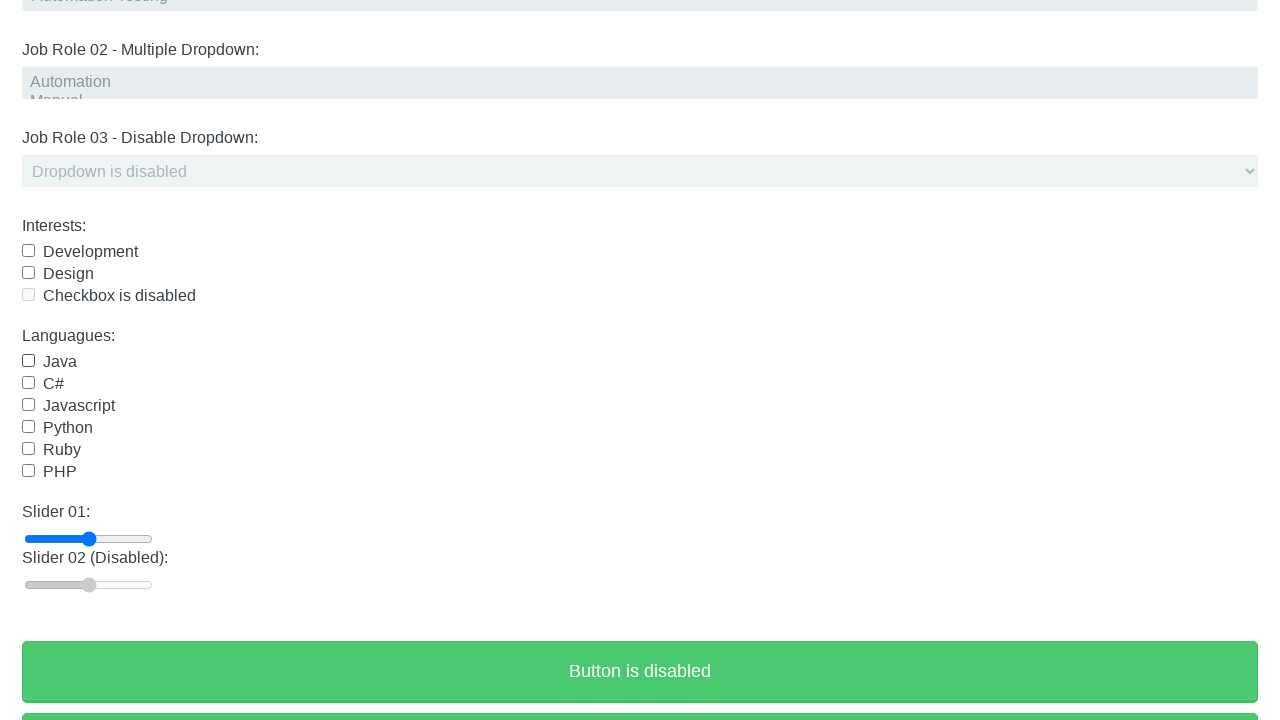

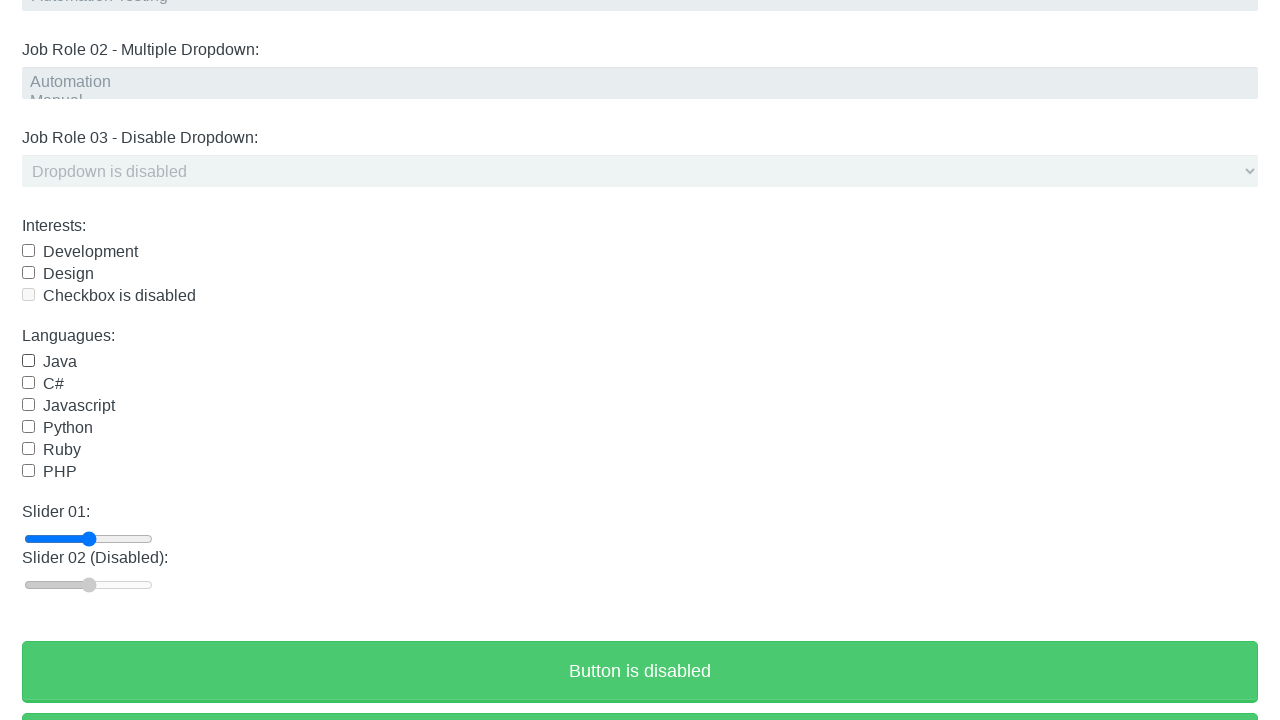